Tests file download functionality by clicking on JPG and PDF download links on a file download page

Starting URL: http://the-internet.herokuapp.com/download

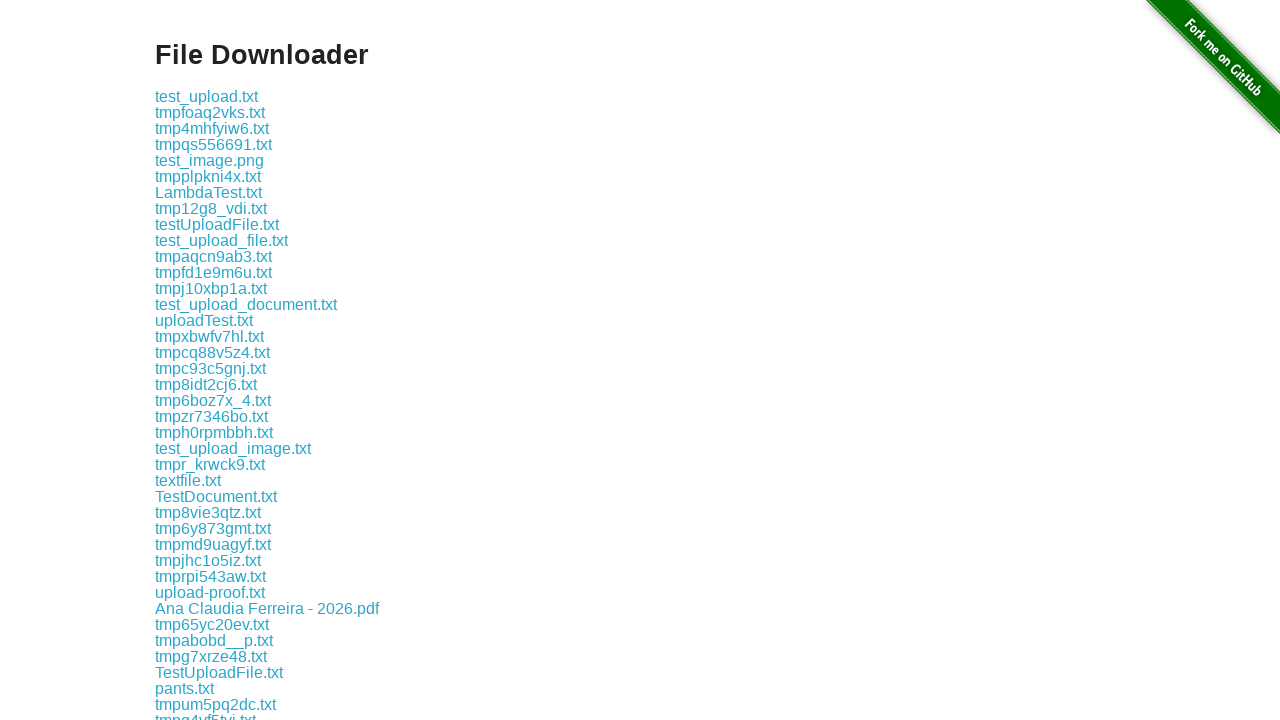

Clicked on JPG file download link at (210, 360) on xpath=//*[contains(text(),'jpg')]
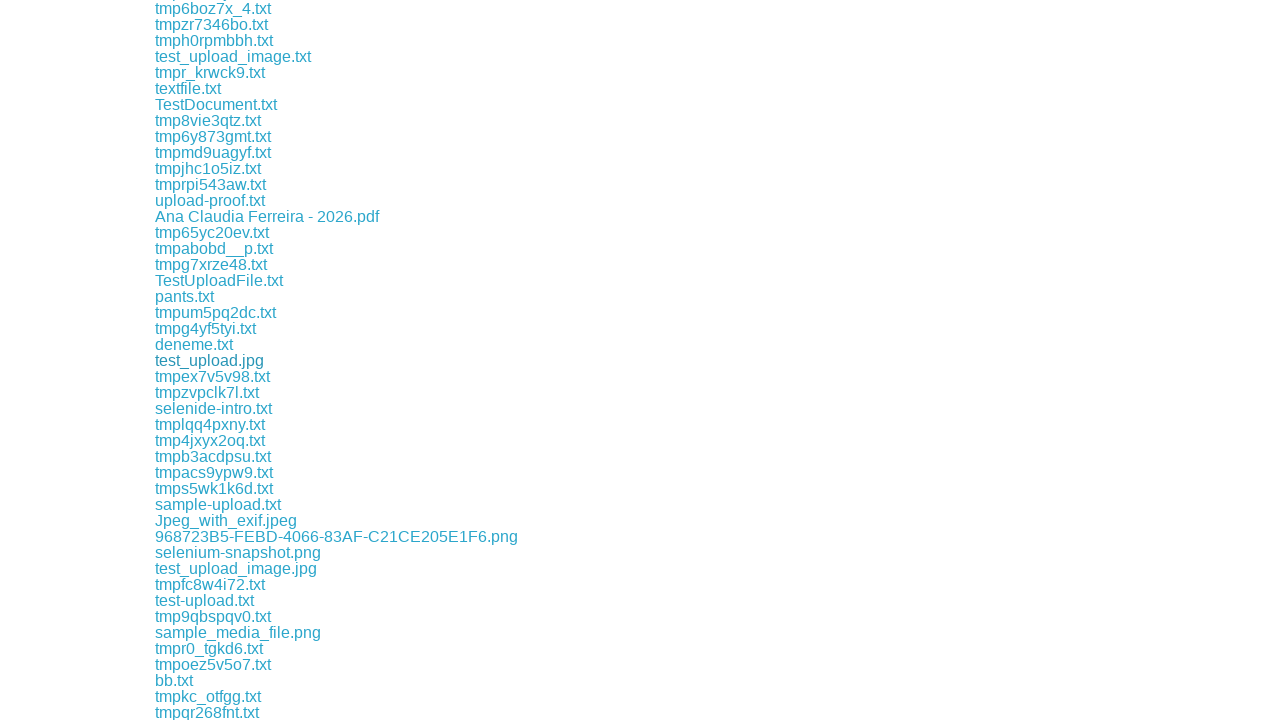

Clicked on PDF file download link at (267, 216) on xpath=//*[contains(text(),'pdf')]
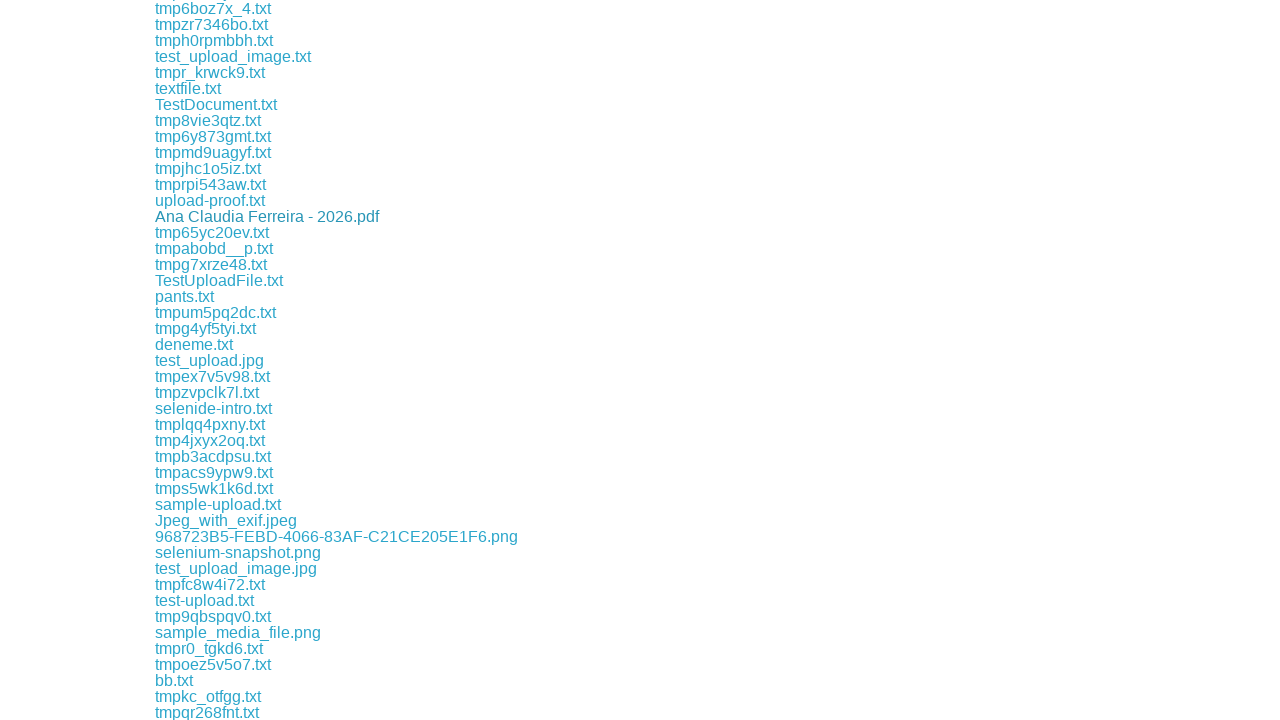

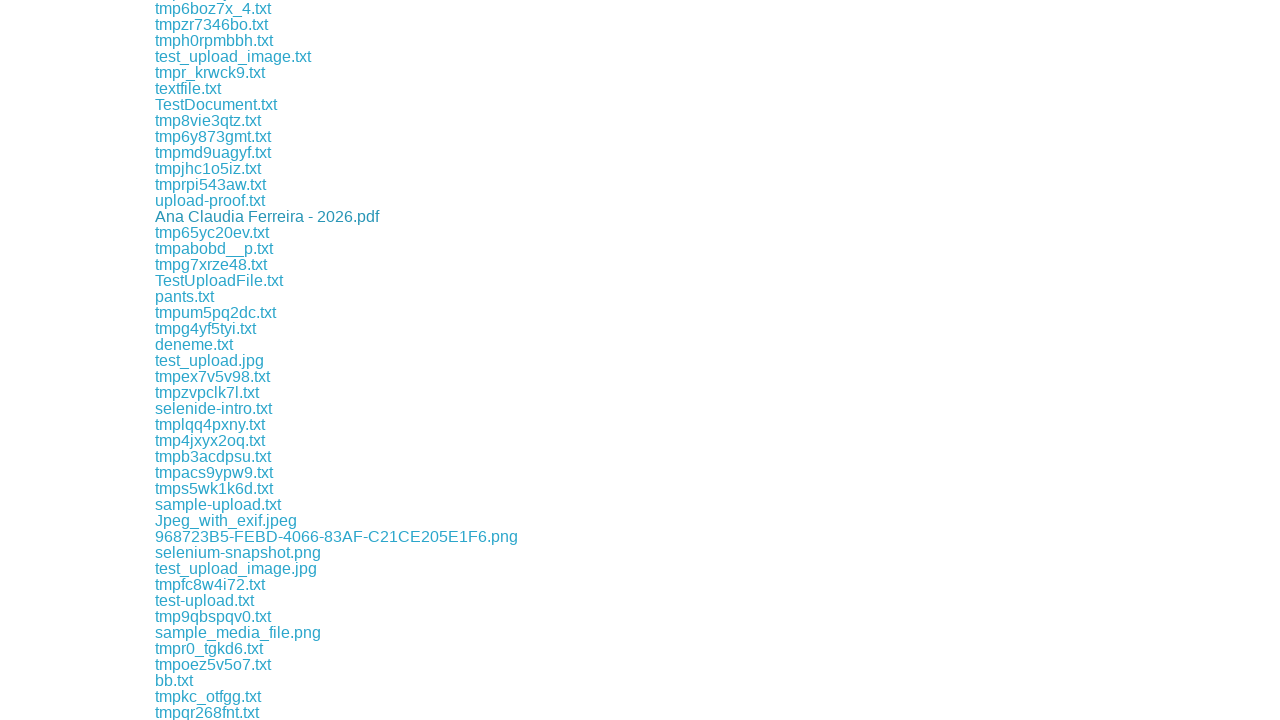